Tests a registration form by filling in email, password, present address, permanent address, and pincode fields on a registration page.

Starting URL: https://grotechminds.com/registration/

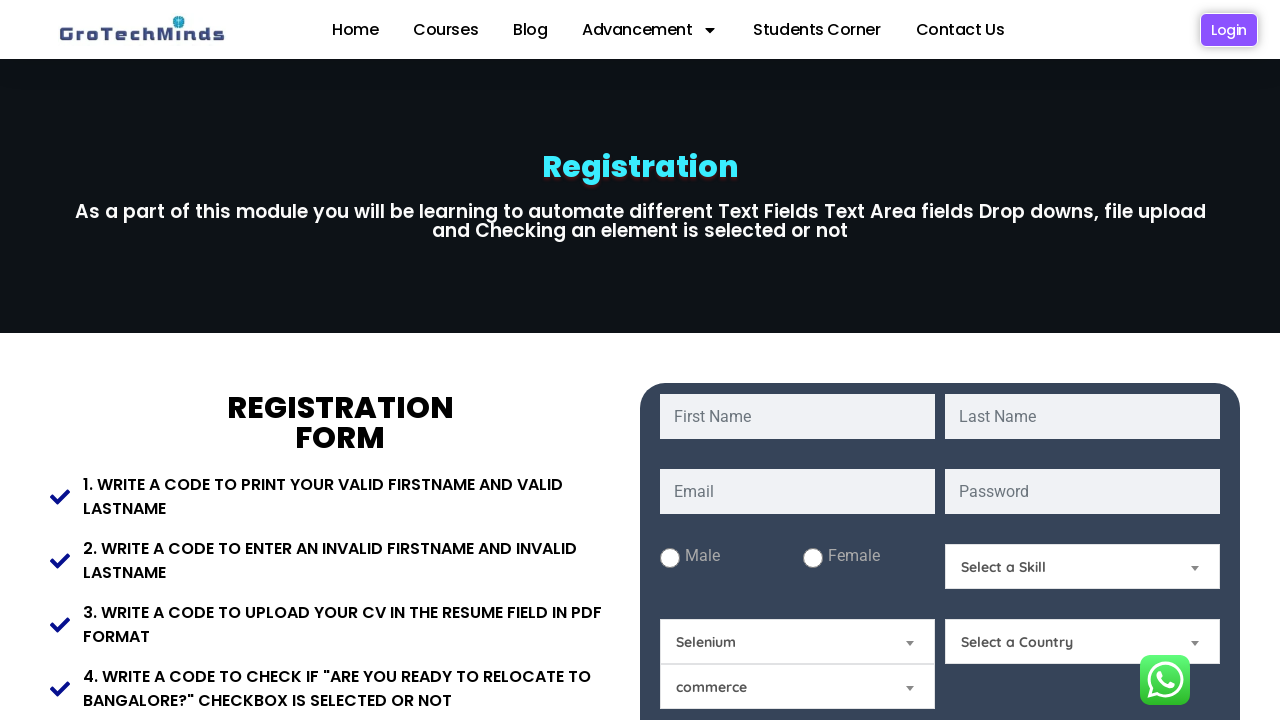

Filled email field with 'testuser2024@example.com' on input[name='email']
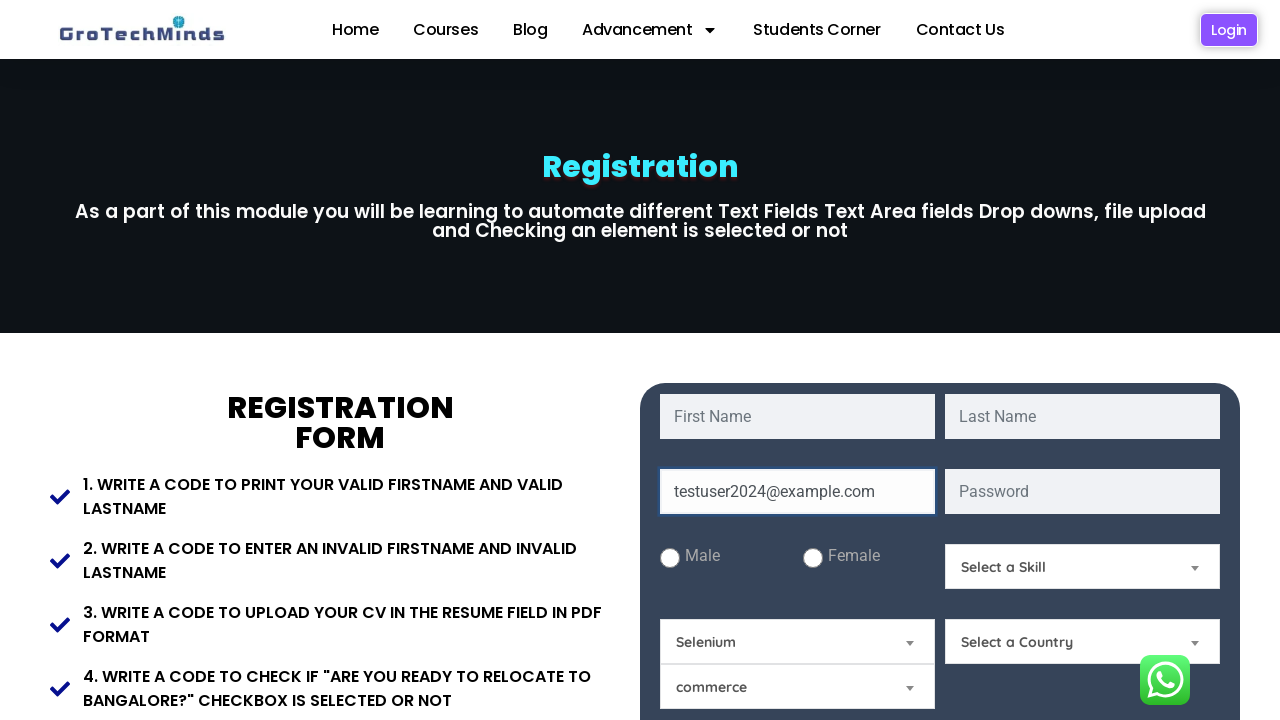

Filled password field with 'SecurePass789' on input[name='password']
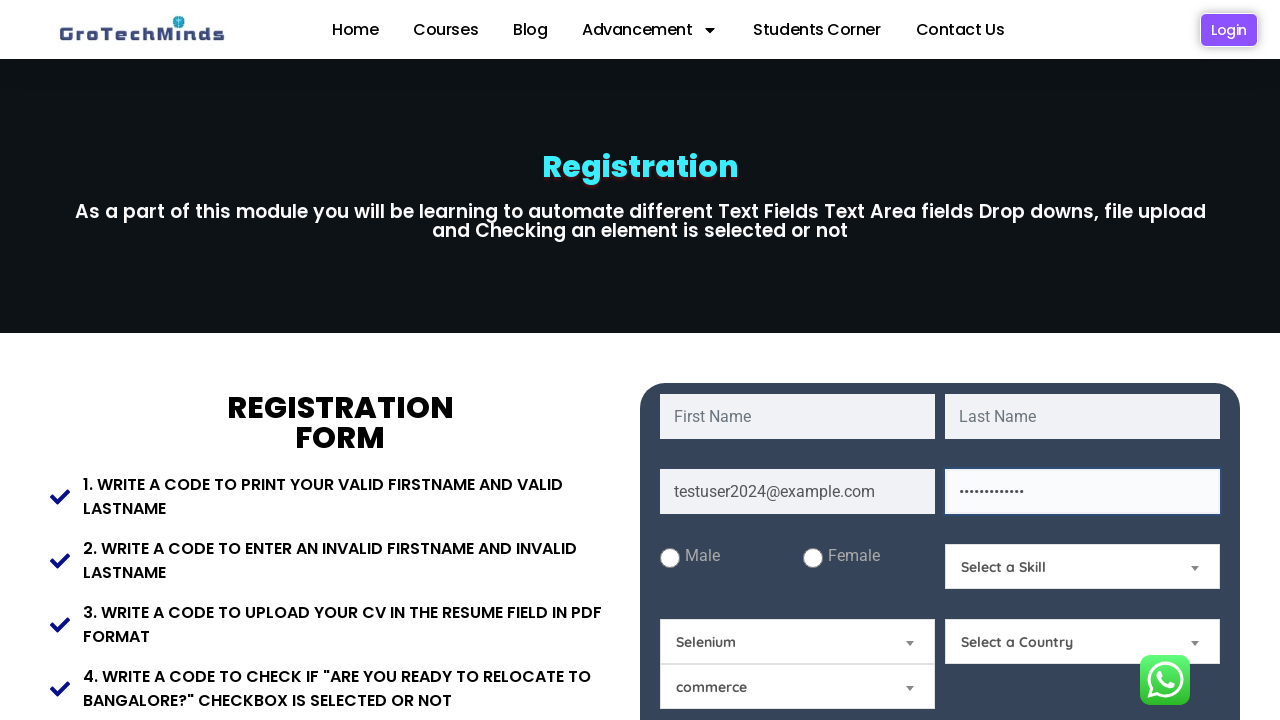

Filled present address field with 'Mumbai, Maharashtra' on #Present-Address
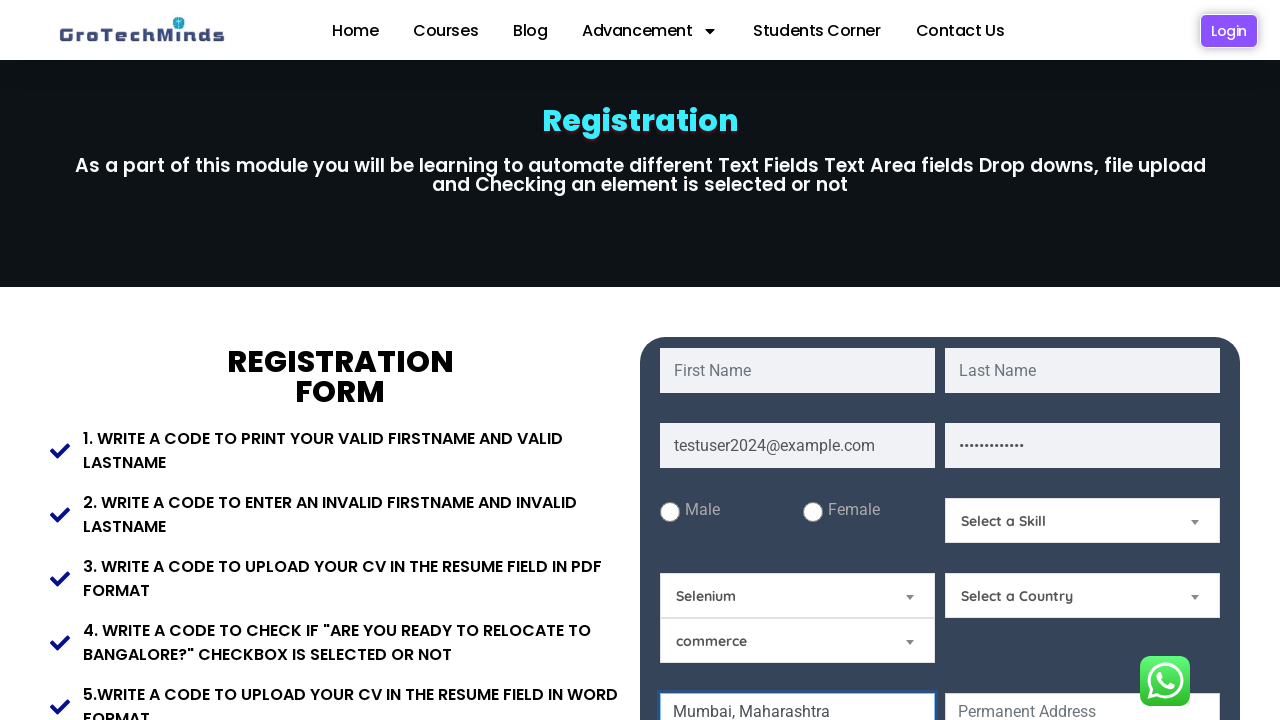

Filled permanent address field with 'Mumbai, Maharashtra' on #Permanent-Address
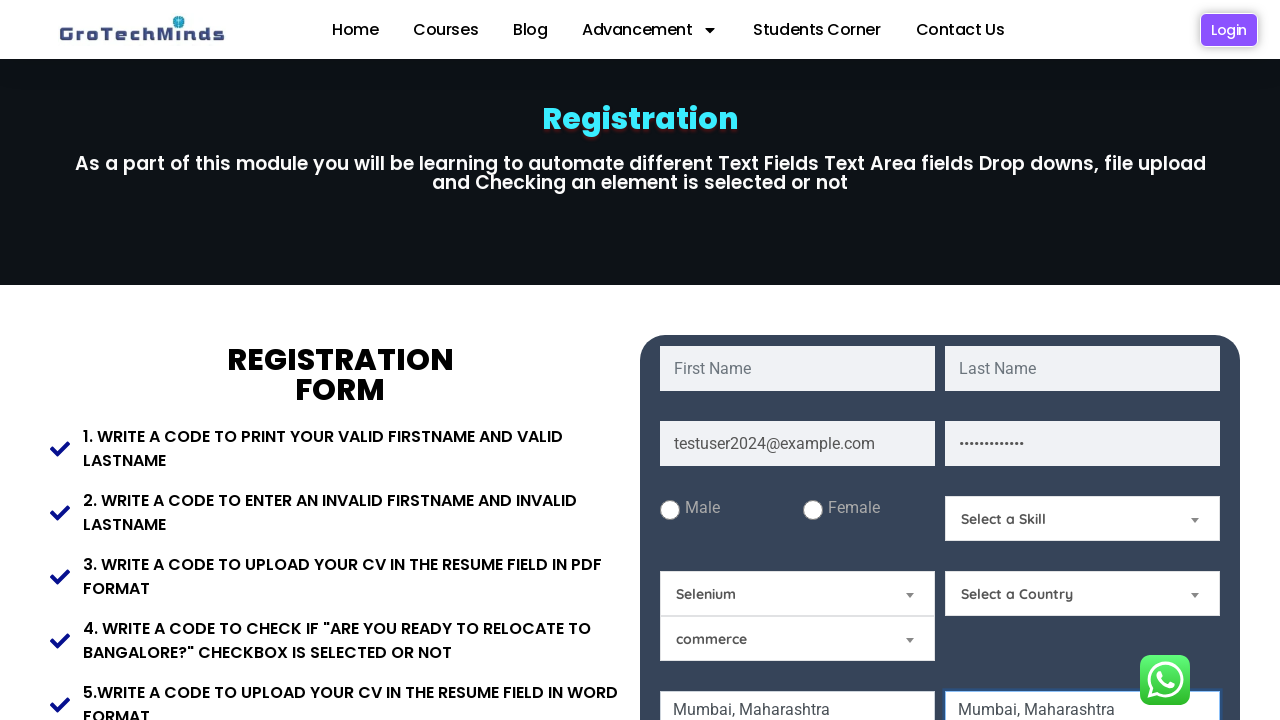

Filled pincode field with '400001' on #Pincode
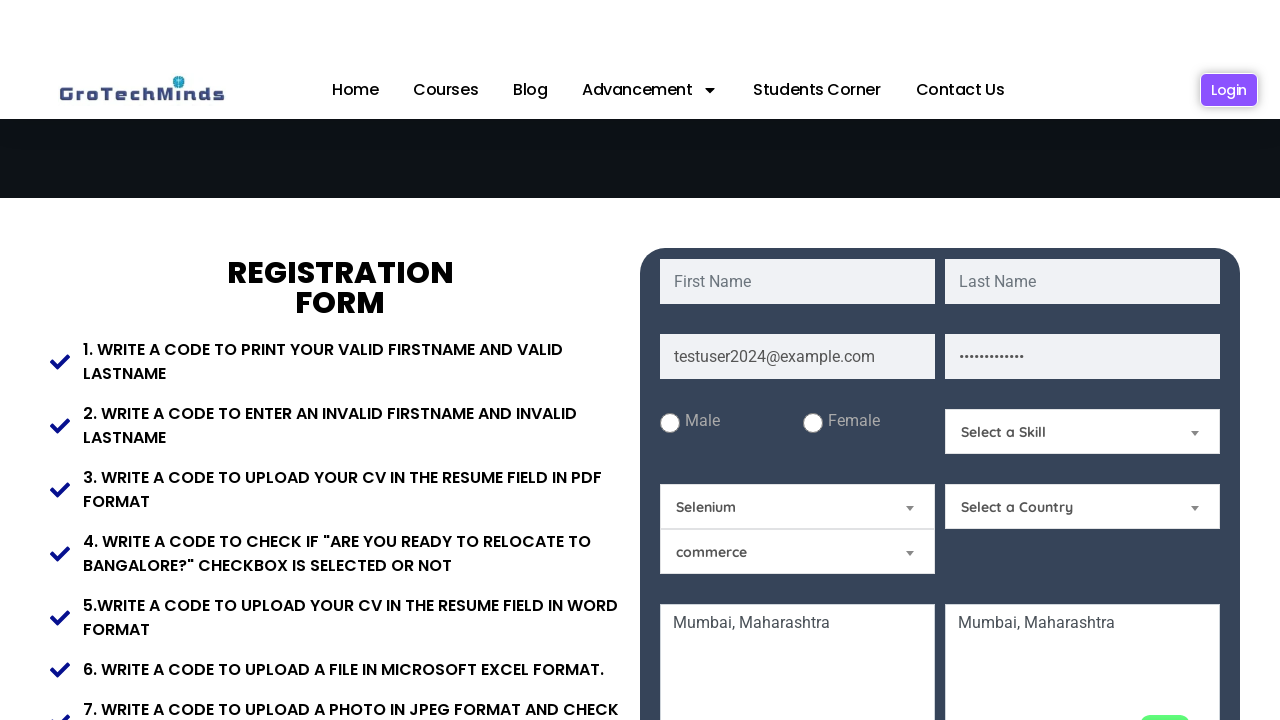

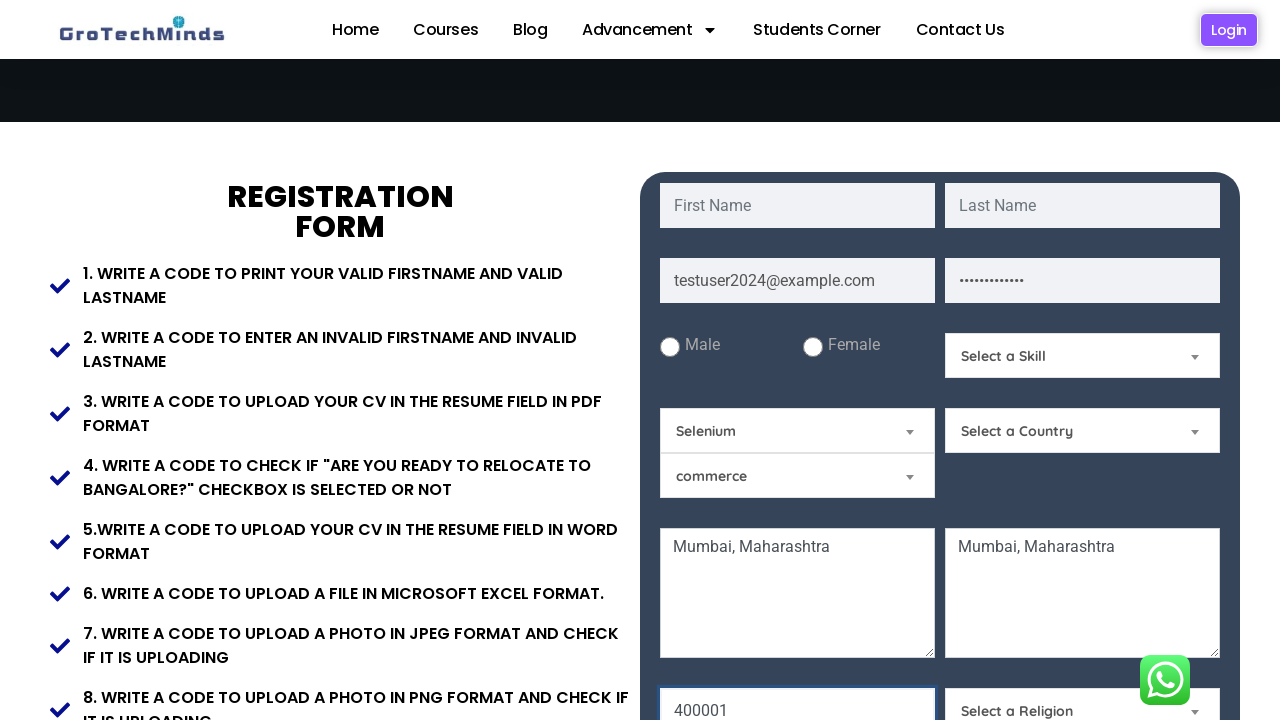